Tests window handle functionality by navigating to a page, scrolling to a popup link, clicking it to open a new window, and handling multiple browser windows.

Starting URL: http://omayo.blogspot.com/

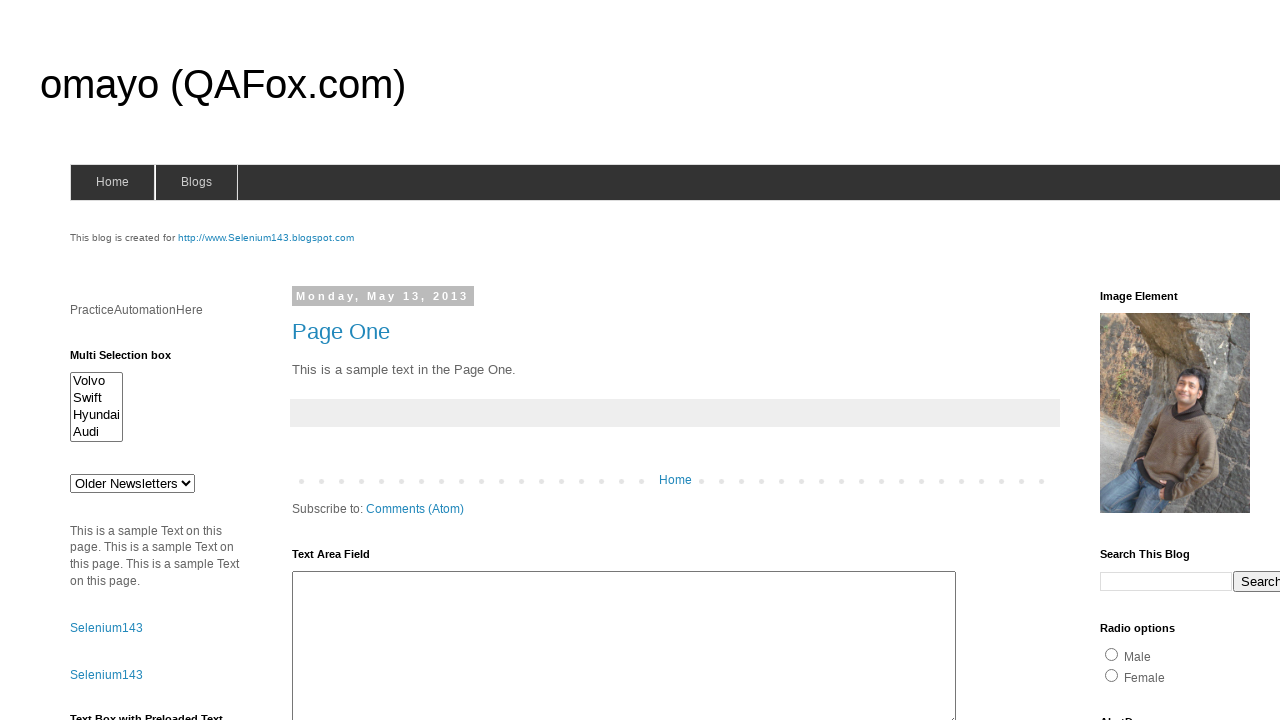

Located the popup window link
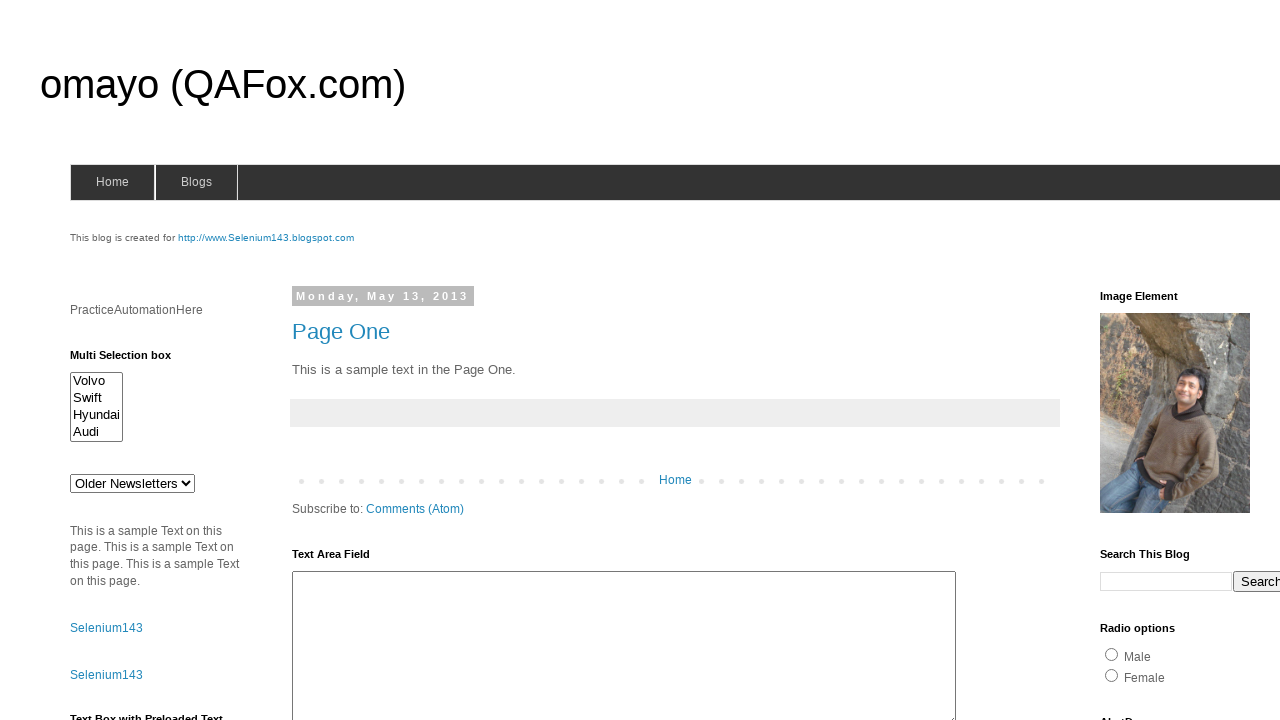

Scrolled popup window link into view
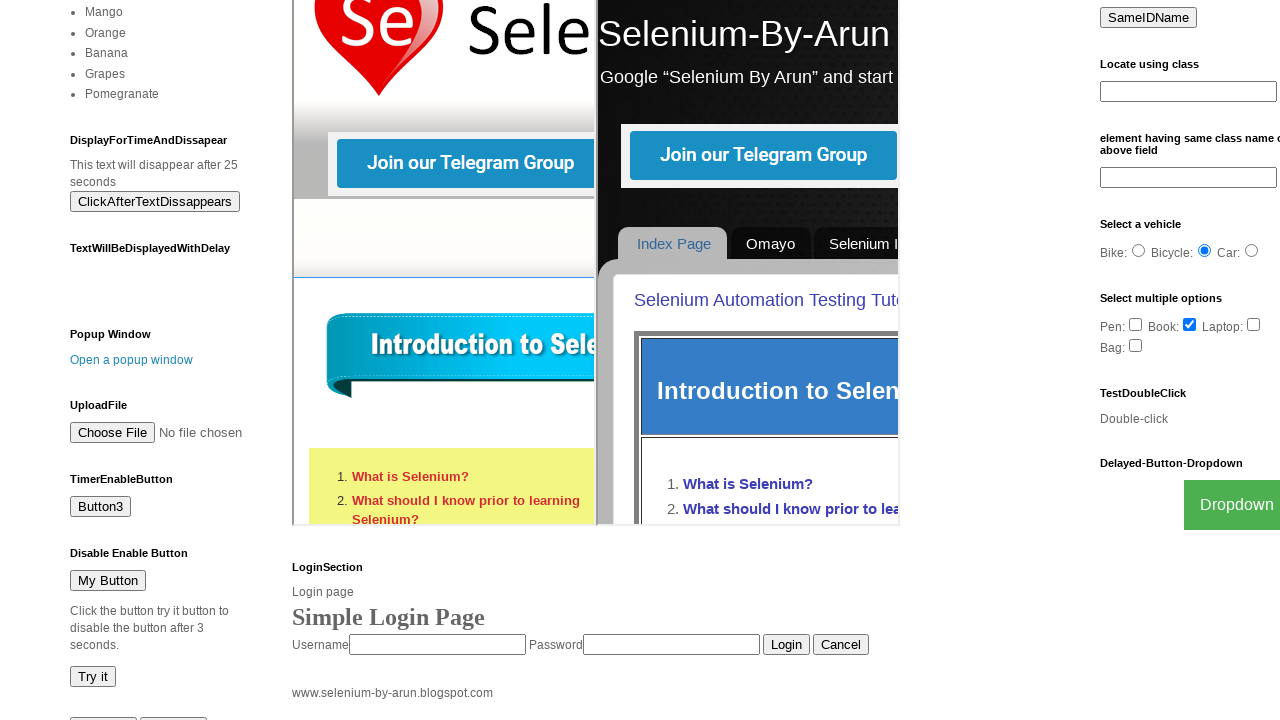

Waited for scroll animation to complete
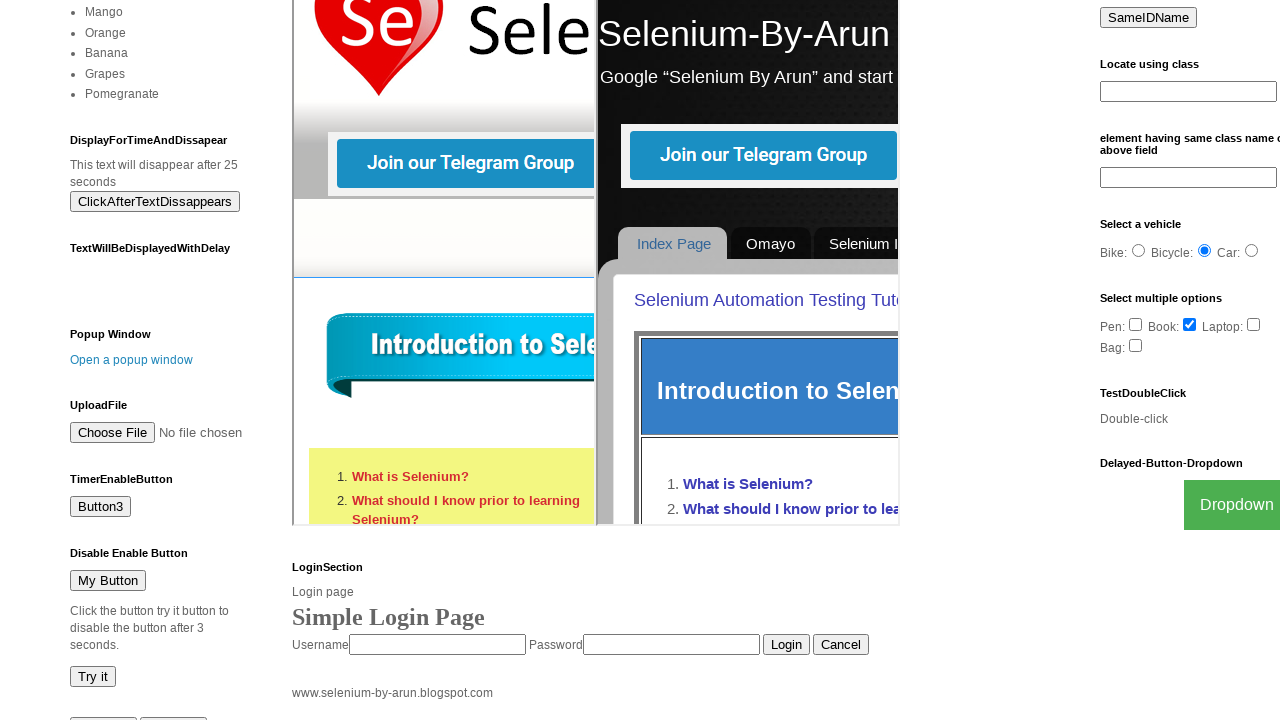

Clicked popup window link and new window opened at (132, 360) on text=Open a popup window
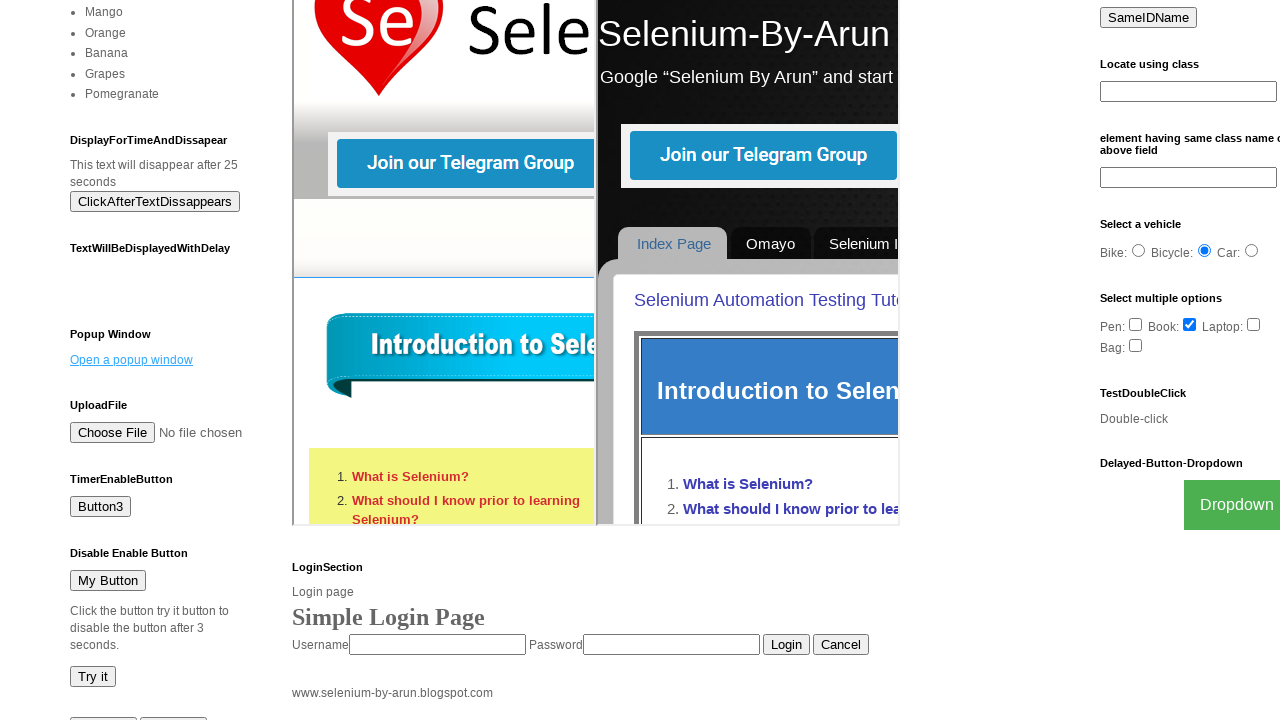

Retrieved new popup page object
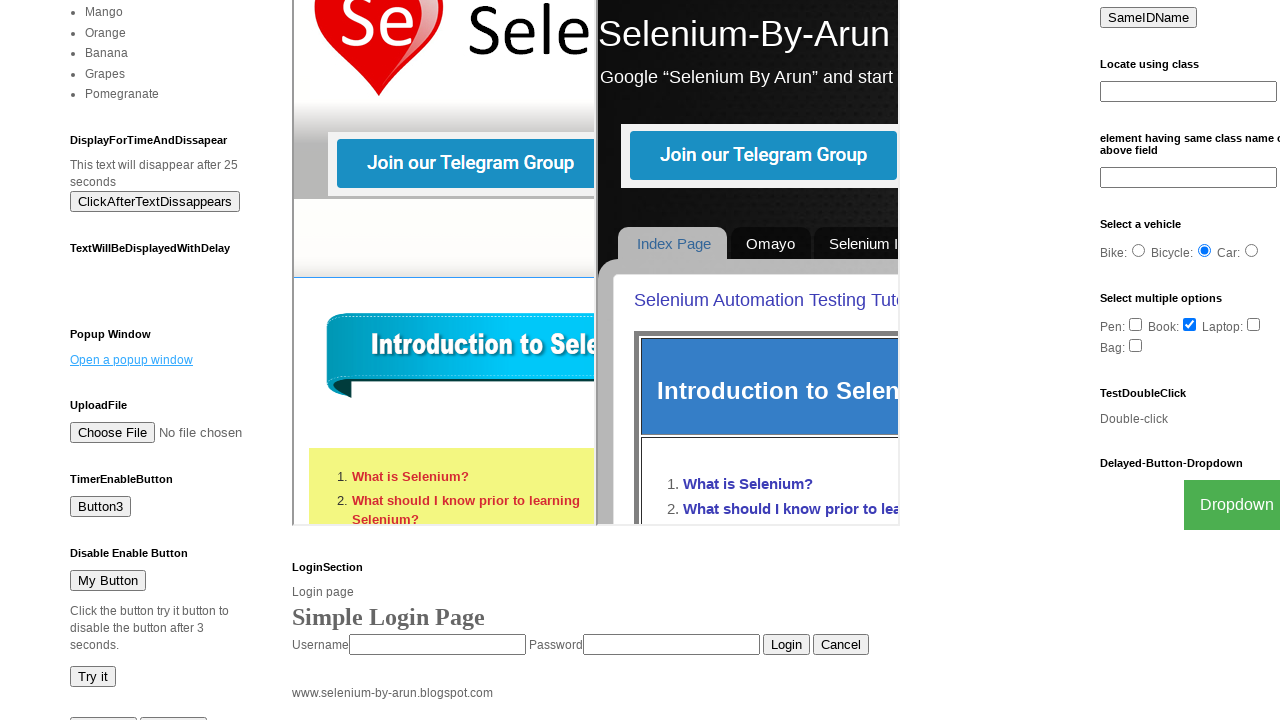

Popup page loaded successfully
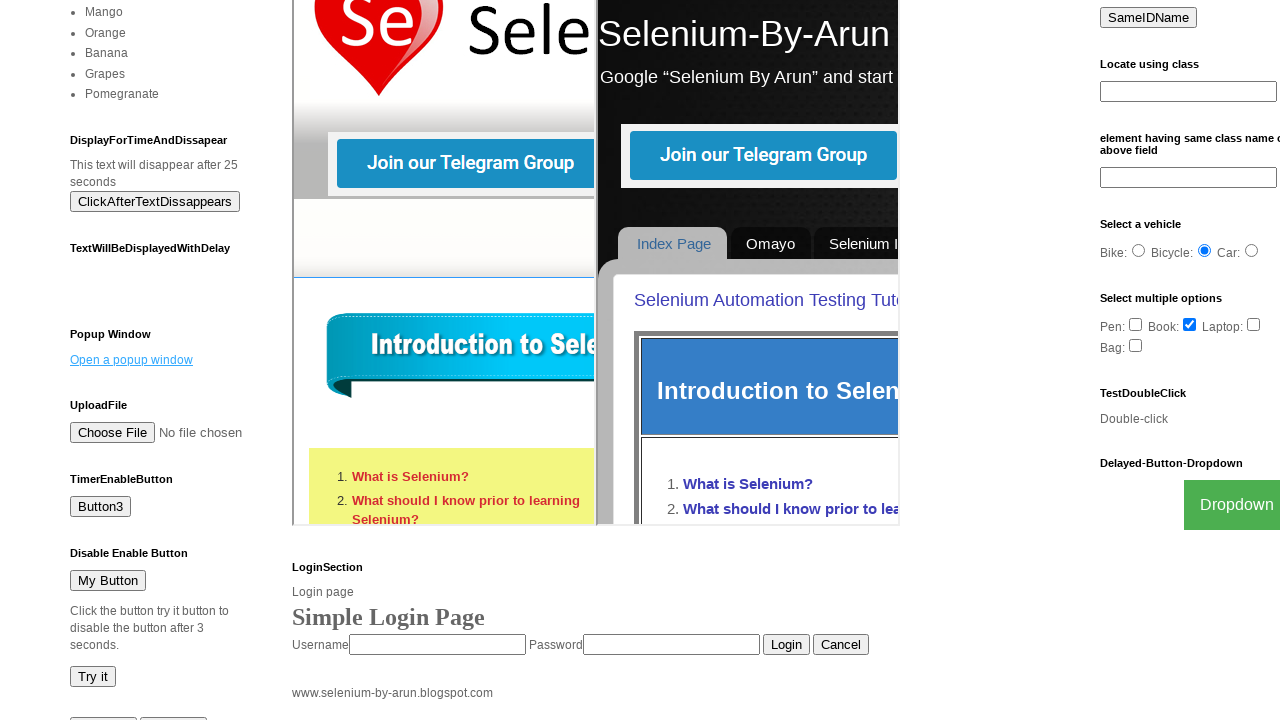

Retrieved all pages in browser context
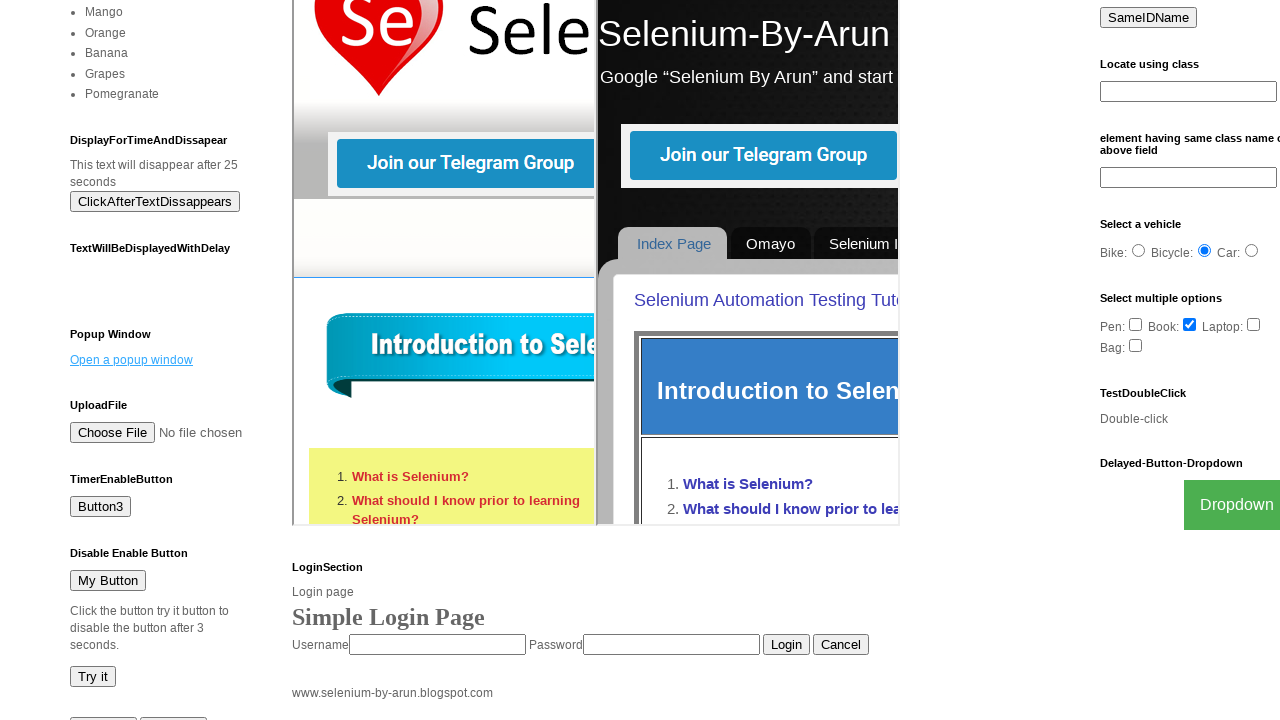

Printed window count: 2 windows
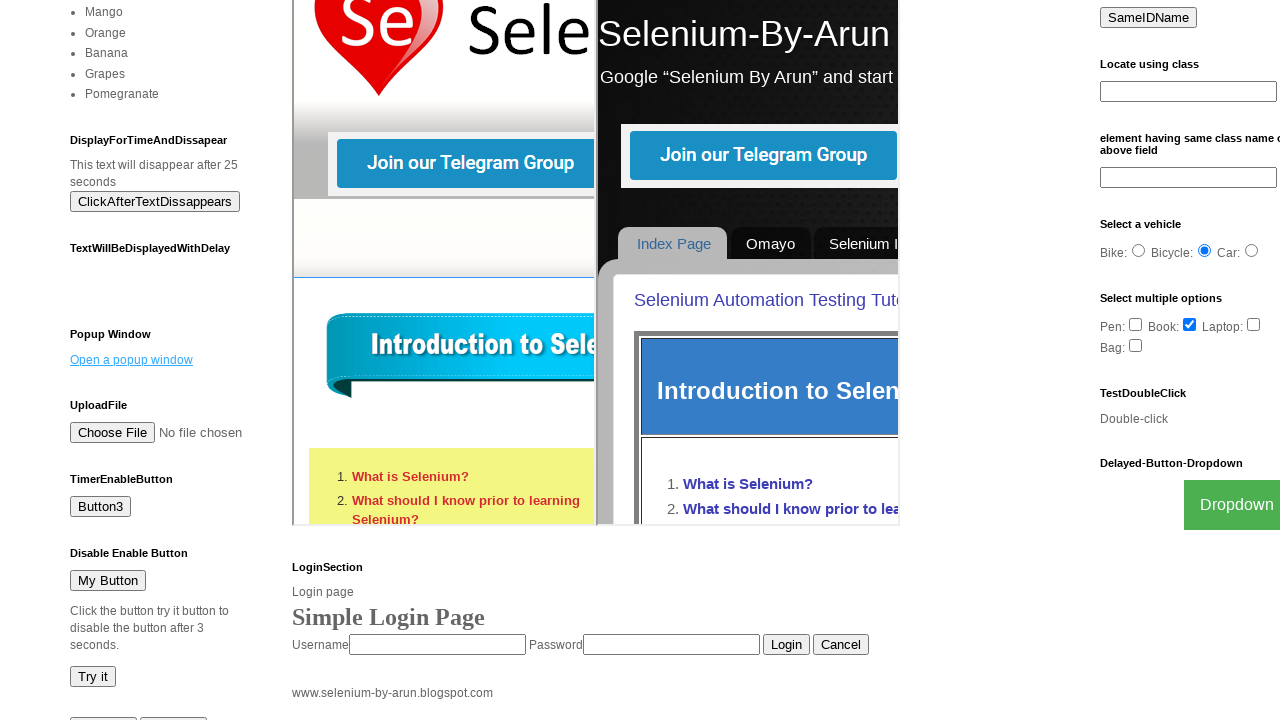

Printed all window URLs
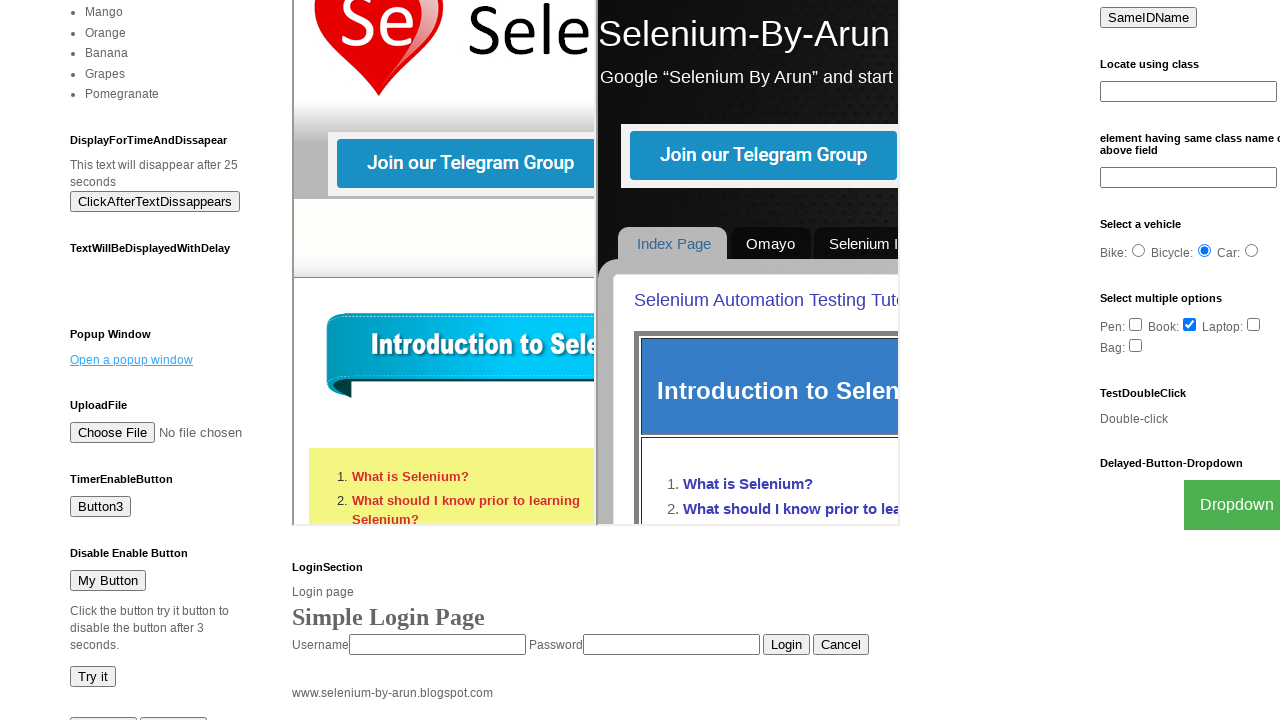

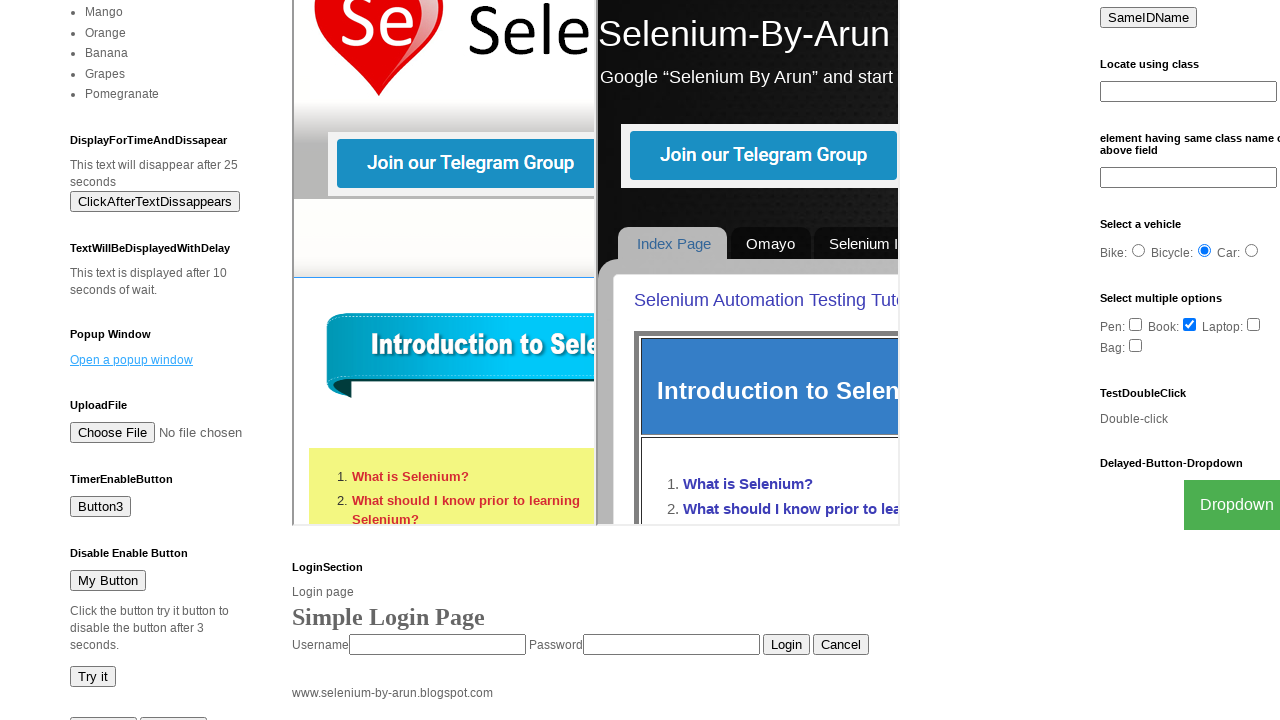